Navigates to a real estate listings page and clicks the "next page" pagination button to advance to the next set of results

Starting URL: https://ventadebienes.bancobcr.com/wps/portal/bcrb/bcrbienes/bienes/Casas?&tipo_propiedad=1

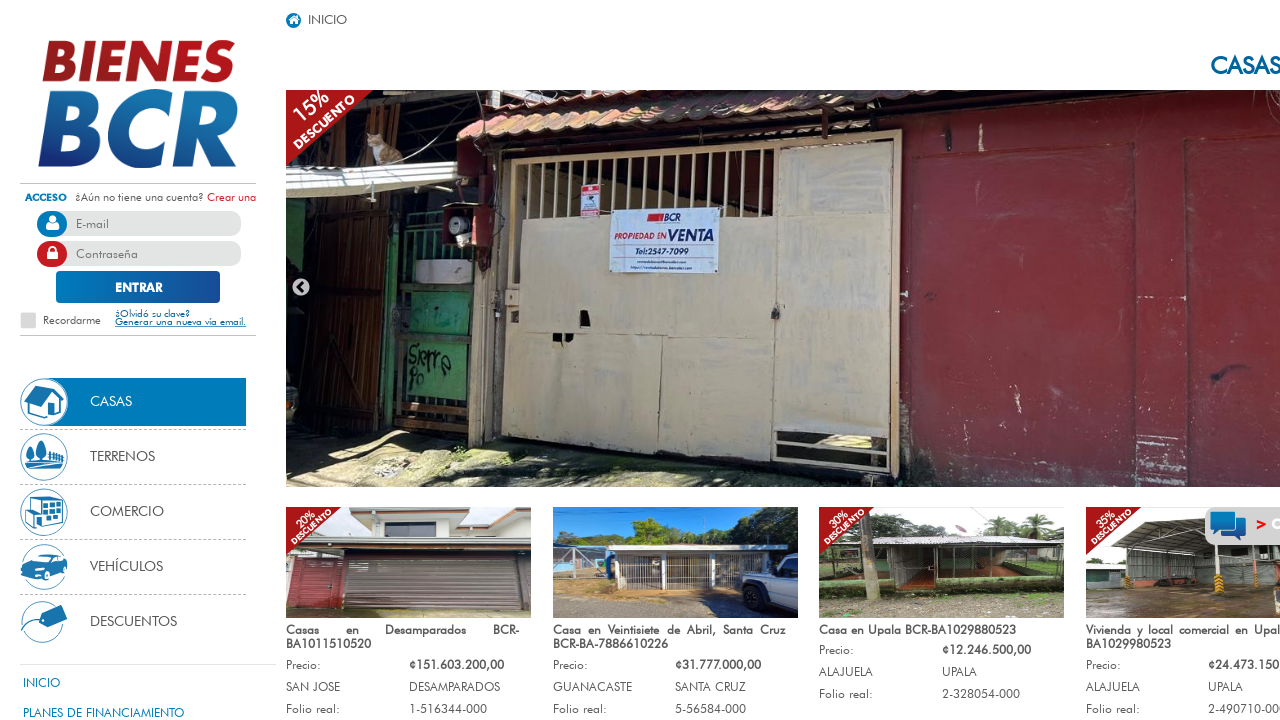

Waited for next page pagination button to be visible
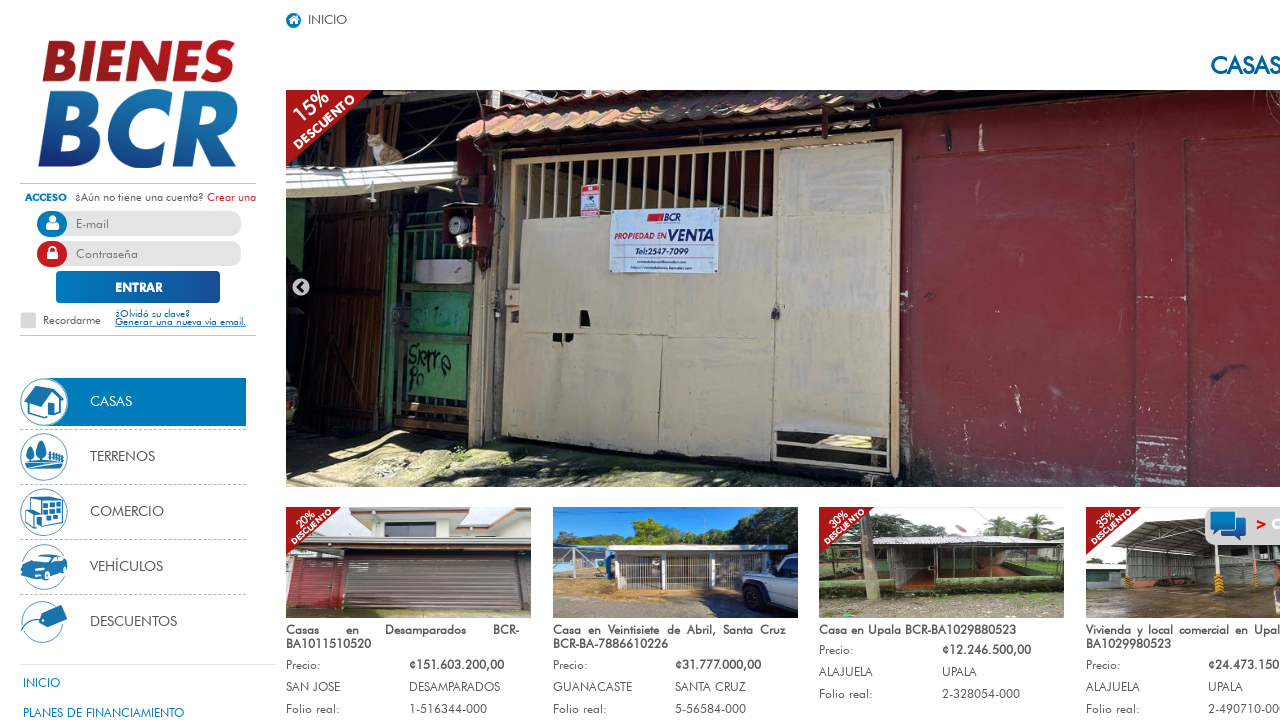

Clicked the next page pagination button at (928, 618) on .page-item.next a
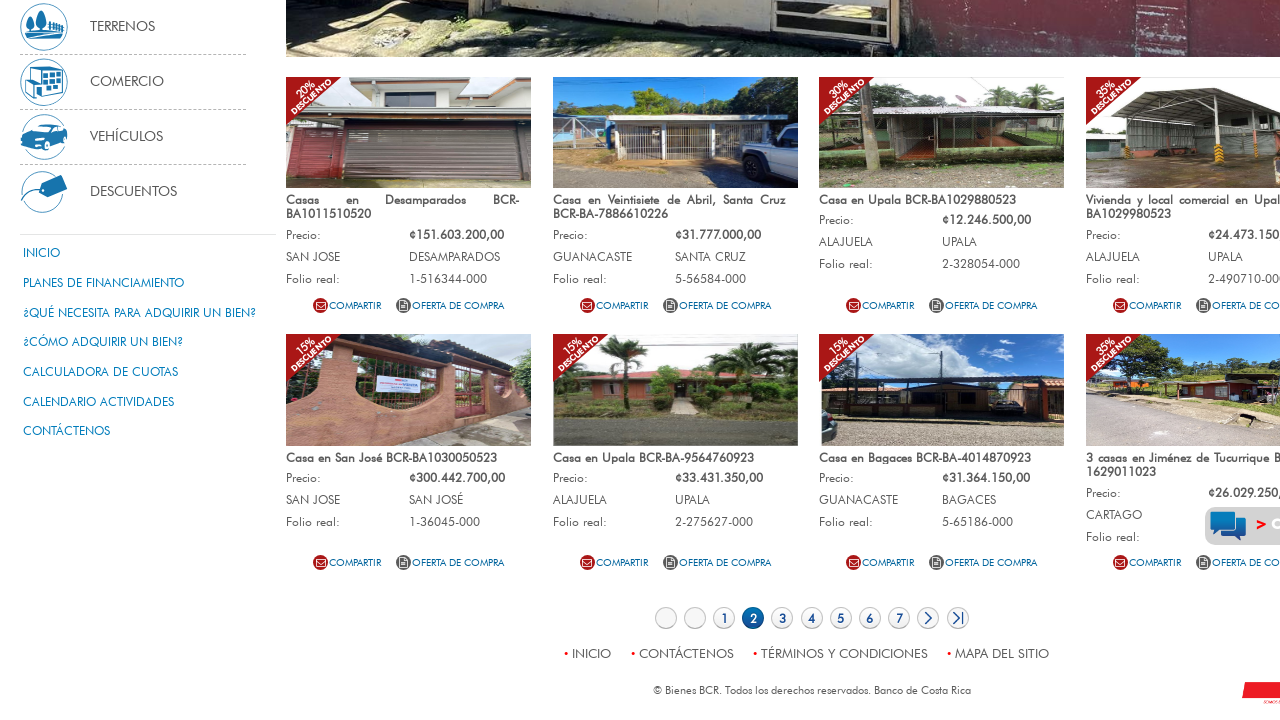

Waited for next page to load completely
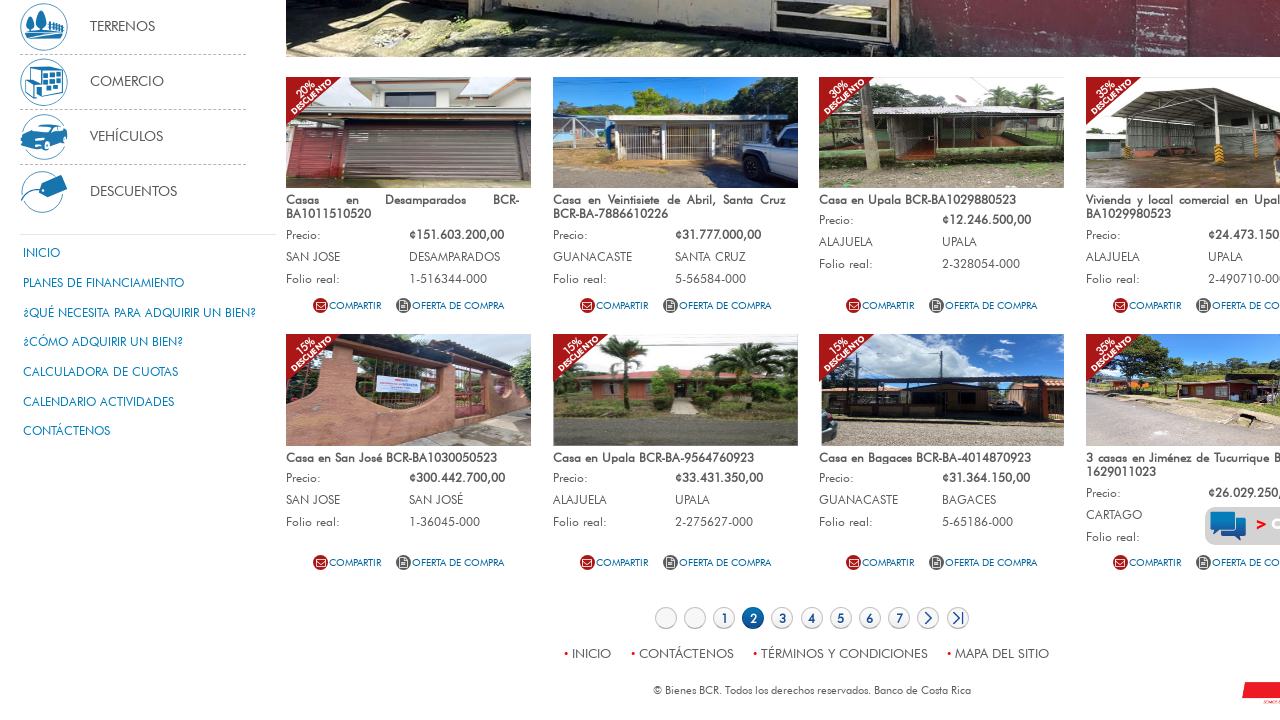

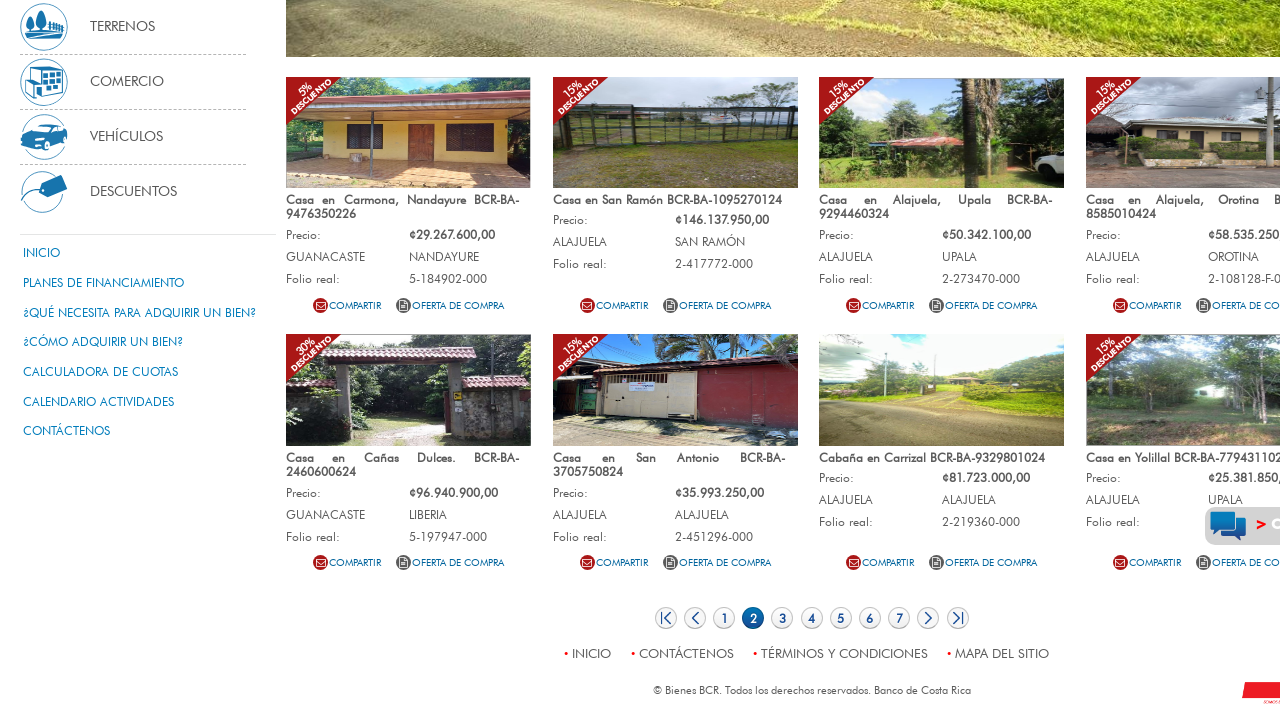